Tests that the GitHub homepage loads successfully and has "GitHub" in the page title

Starting URL: https://github.com

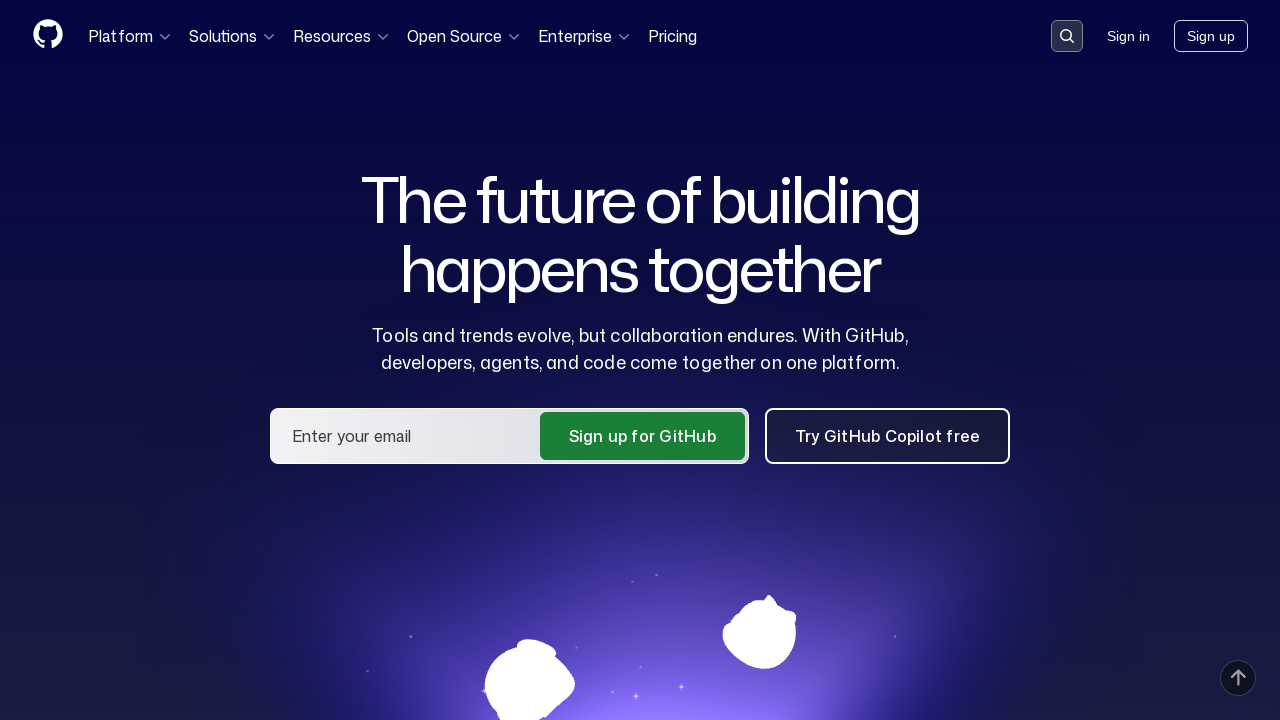

Navigated to GitHub homepage
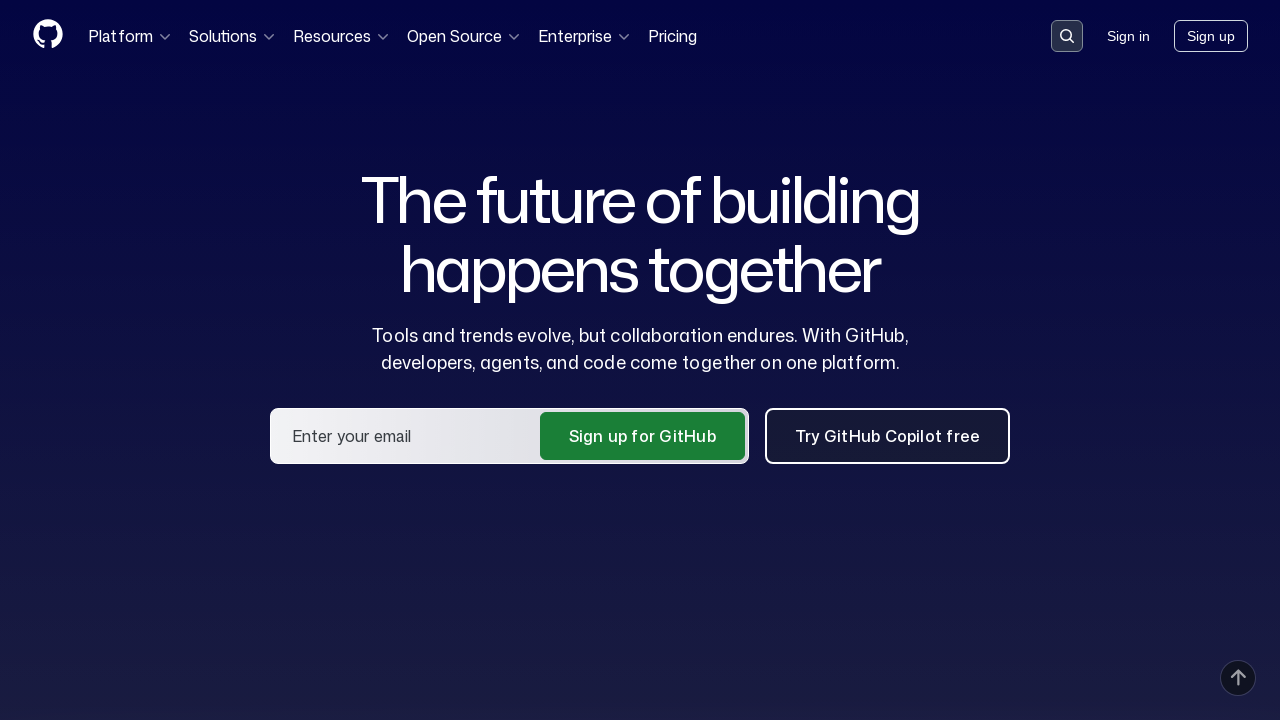

Waited for page DOM to load
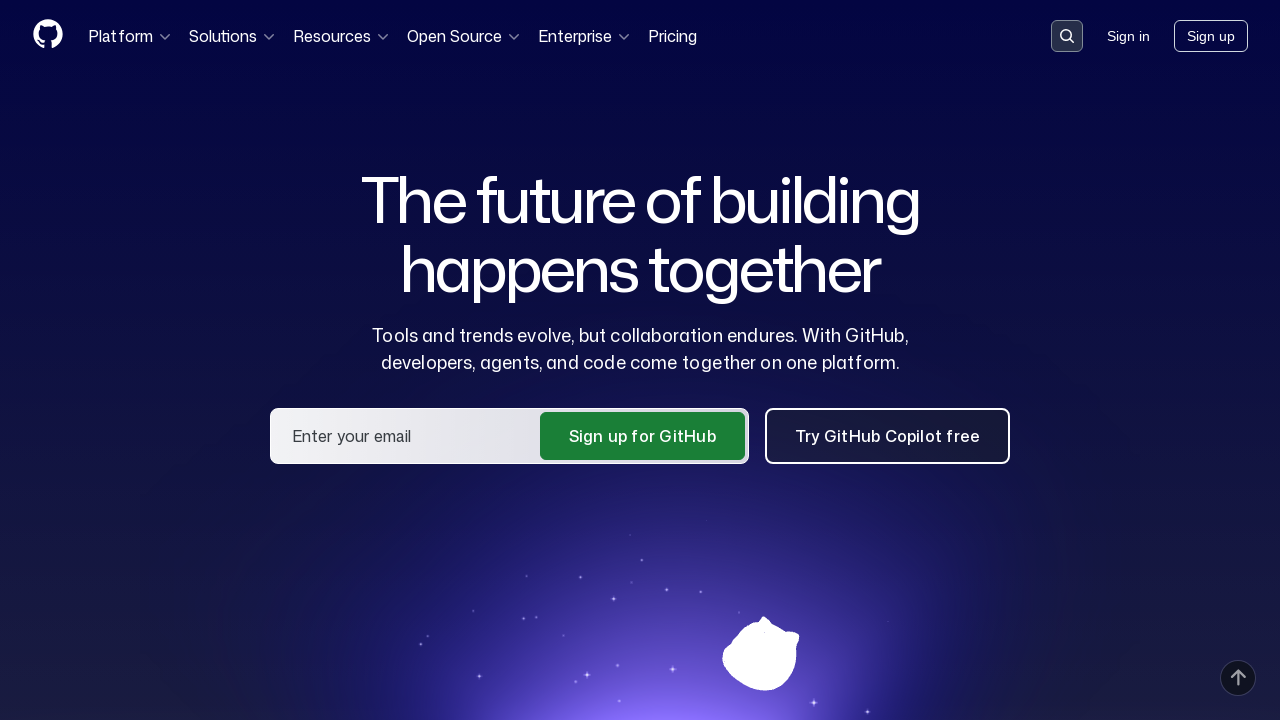

Verified page title contains 'GitHub'
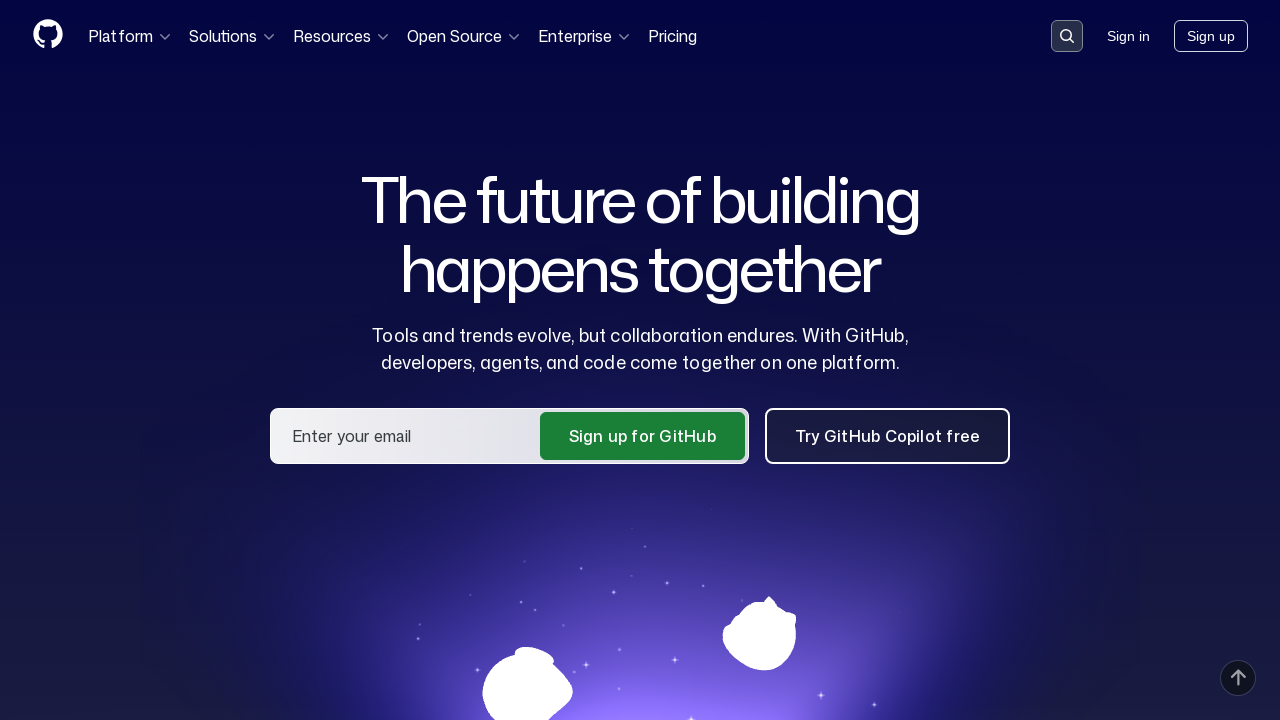

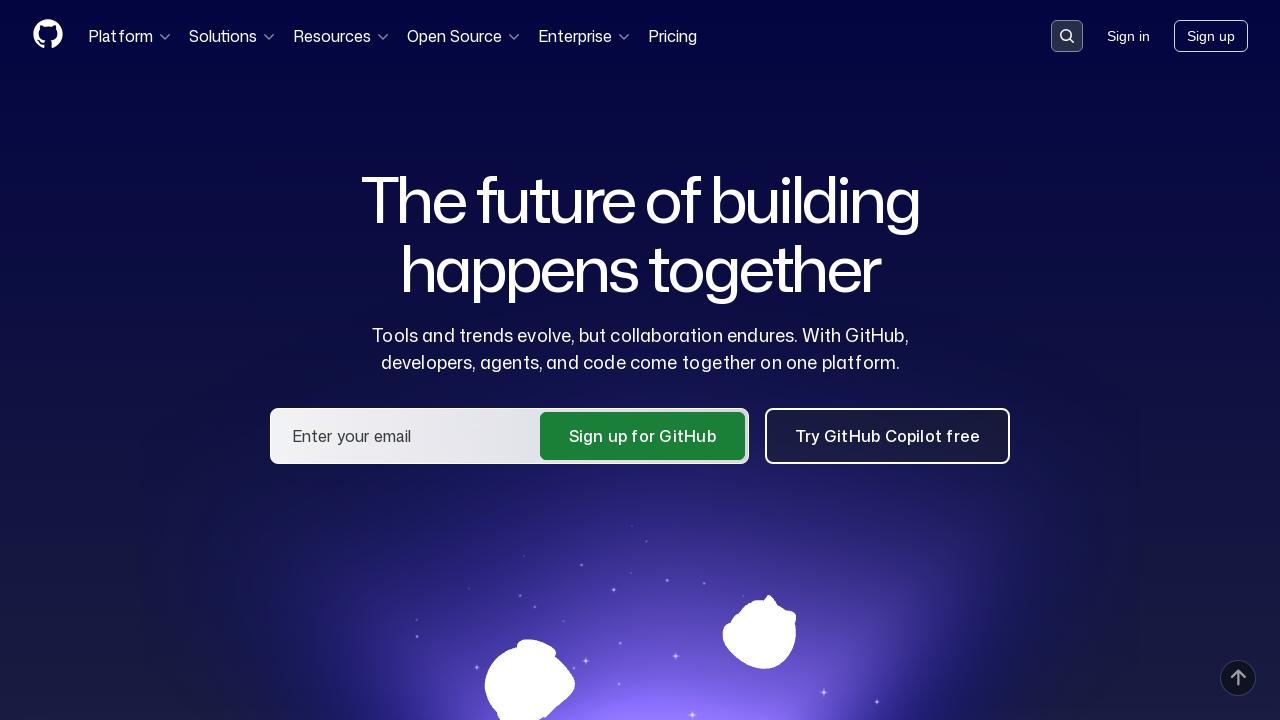